Tests drag and drop functionality on jQuery UI demo page by dragging an element to a new position

Starting URL: https://jqueryui.com/draggable/

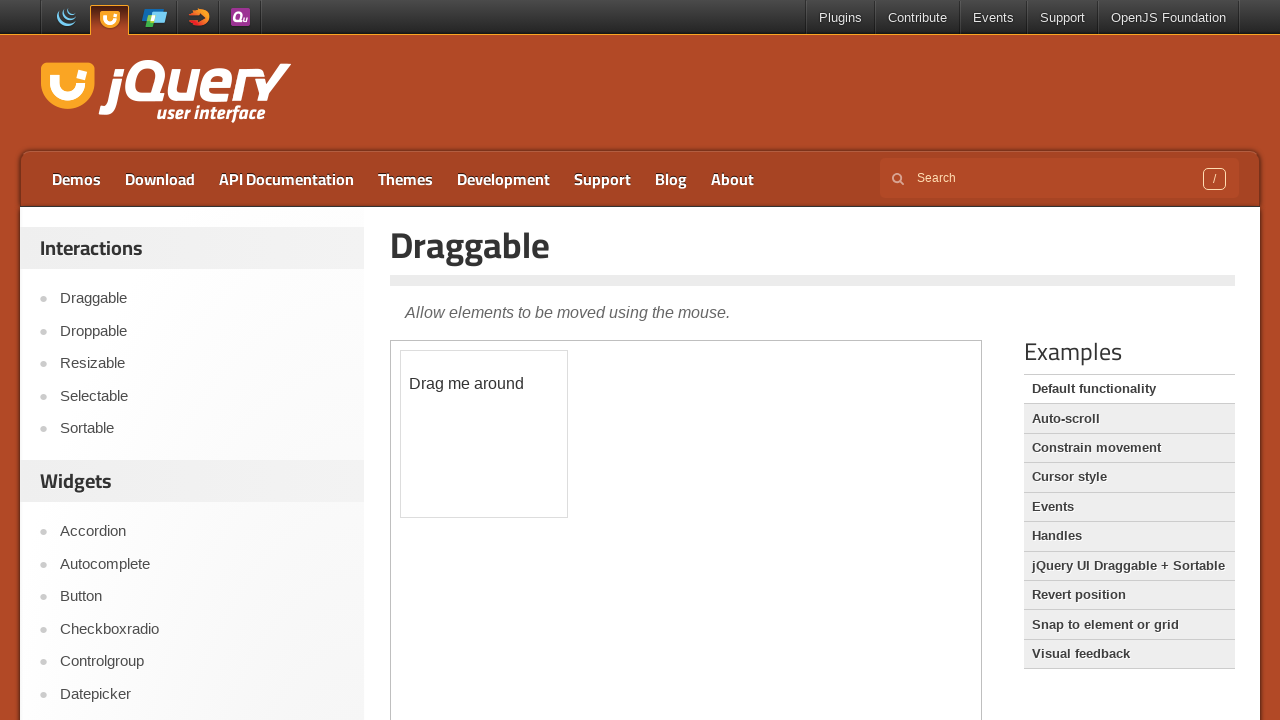

Located iframe containing draggable demo
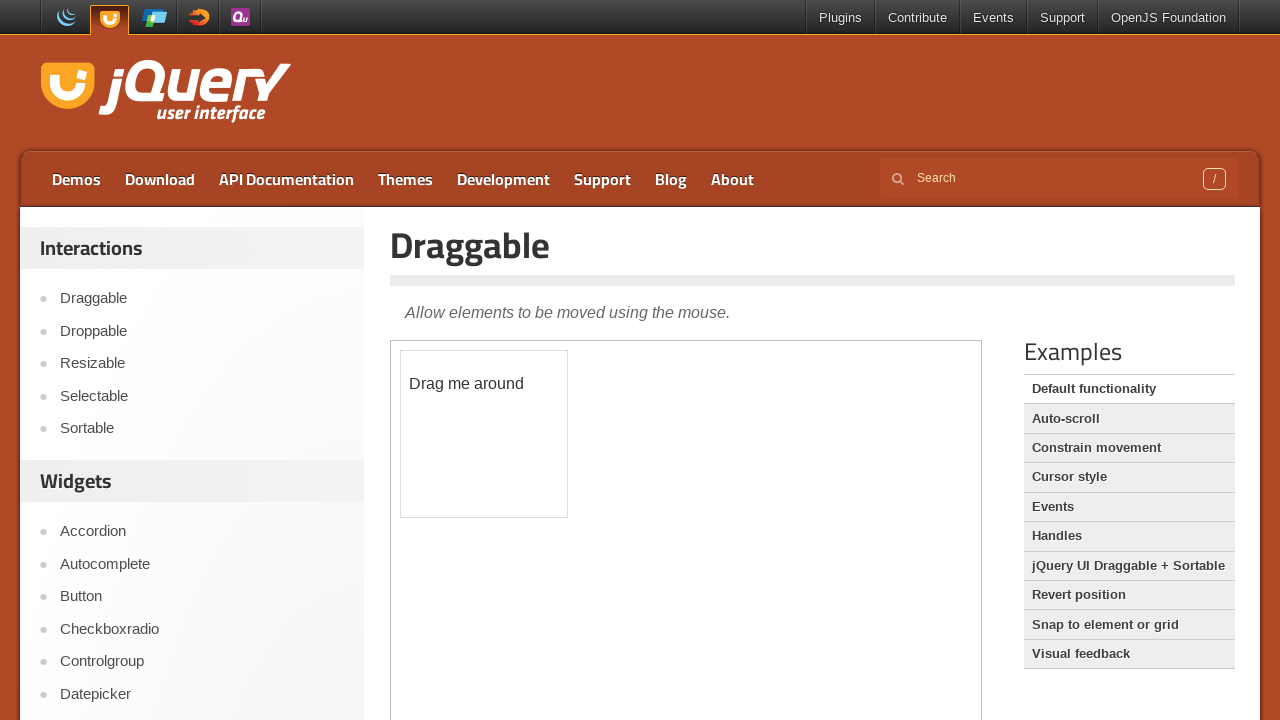

Located draggable element with ID 'draggable'
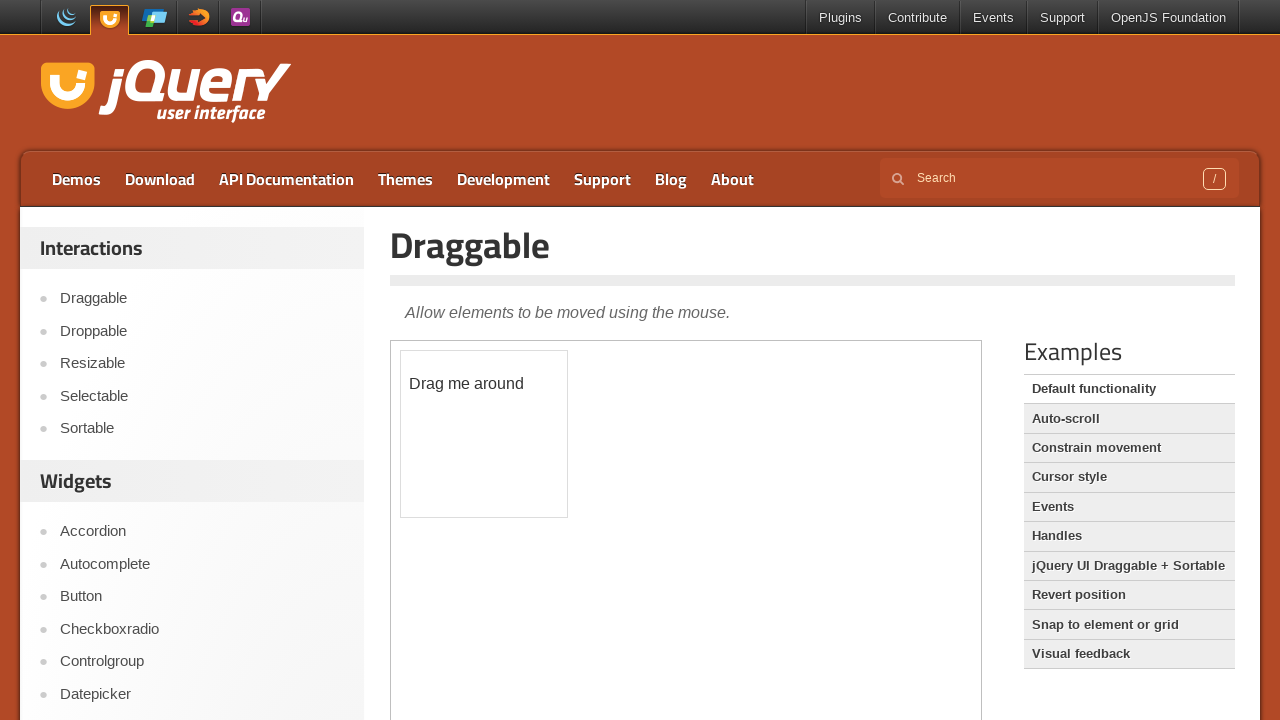

Retrieved bounding box coordinates of draggable element
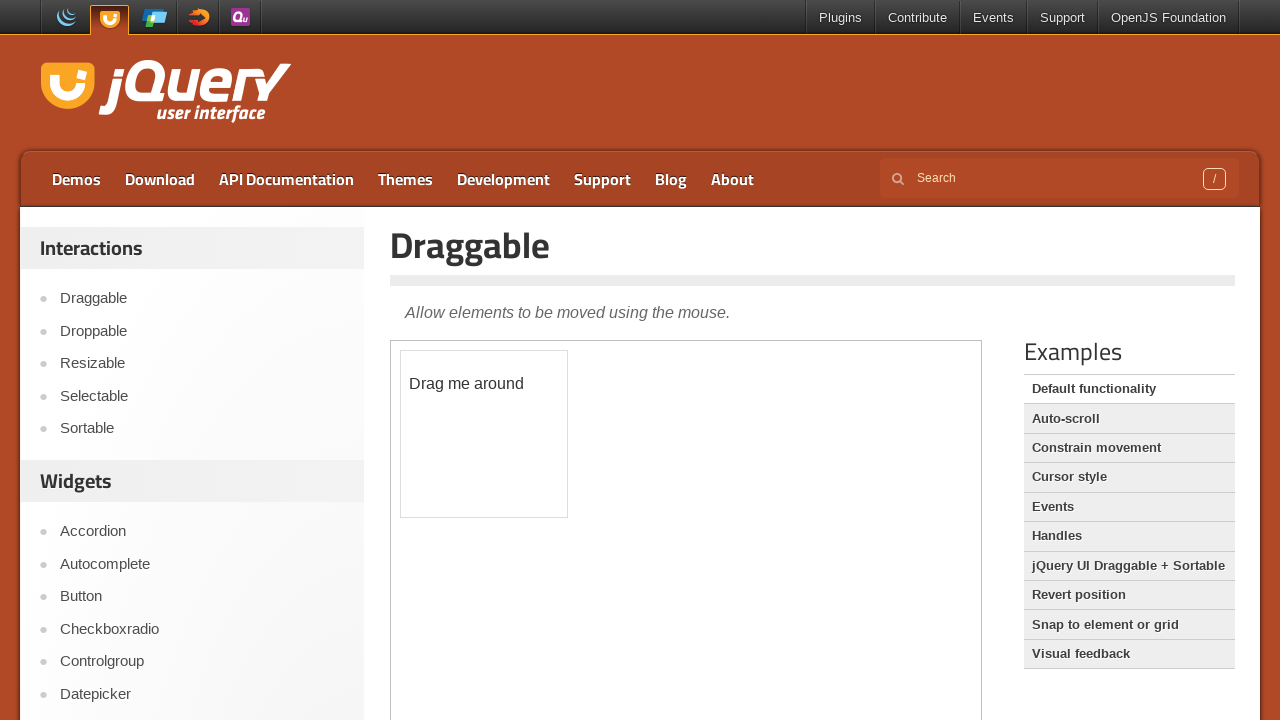

Moved mouse to center of draggable element at (484, 434)
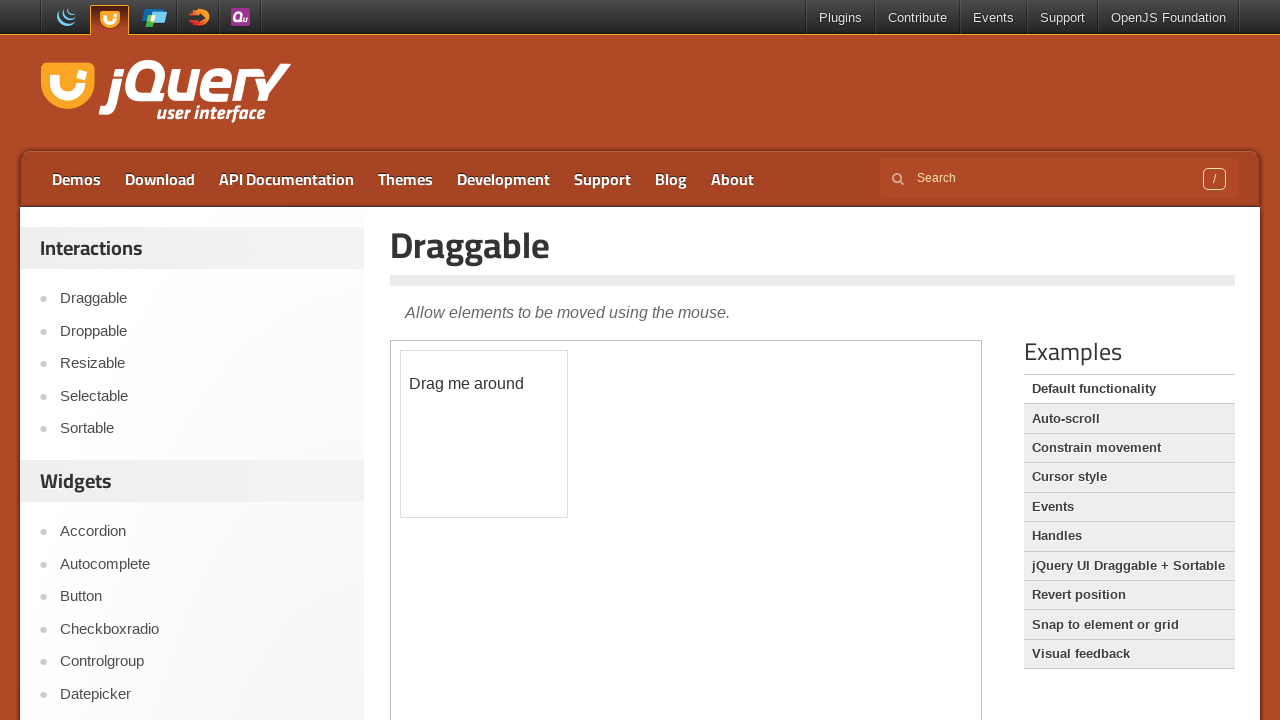

Pressed mouse button down to start drag at (484, 434)
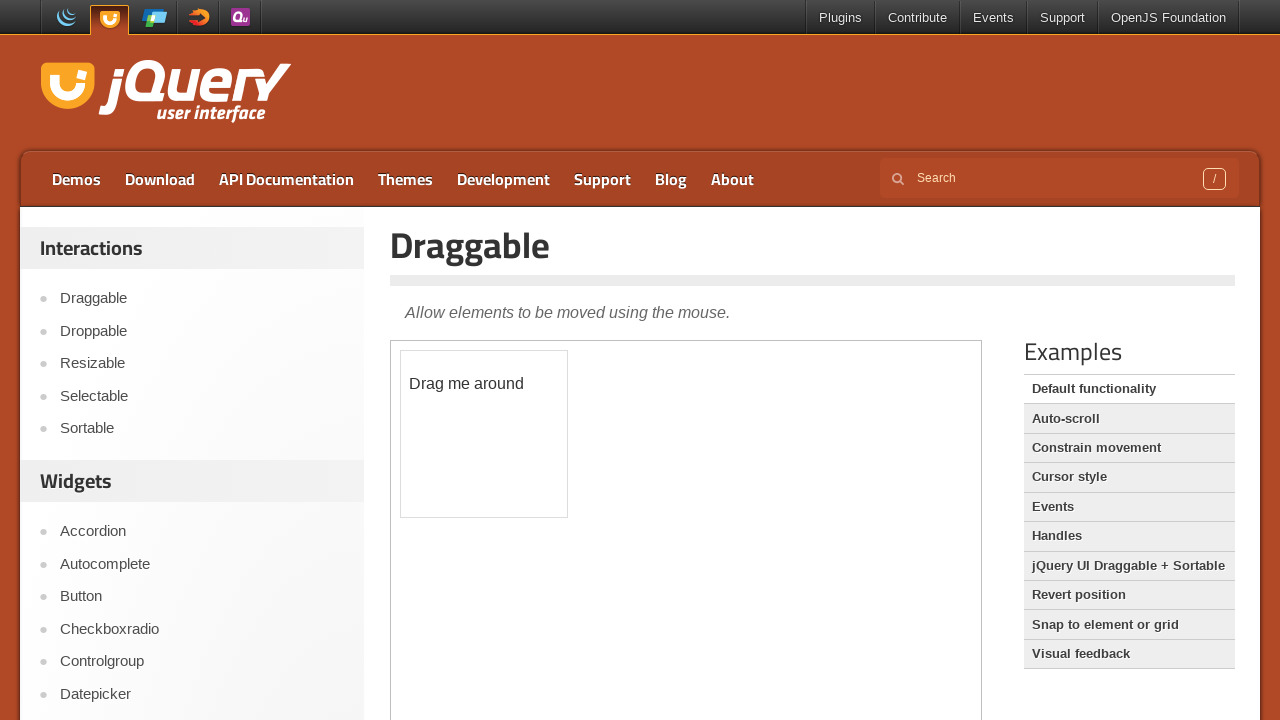

Dragged element 200px right and 150px down at (684, 584)
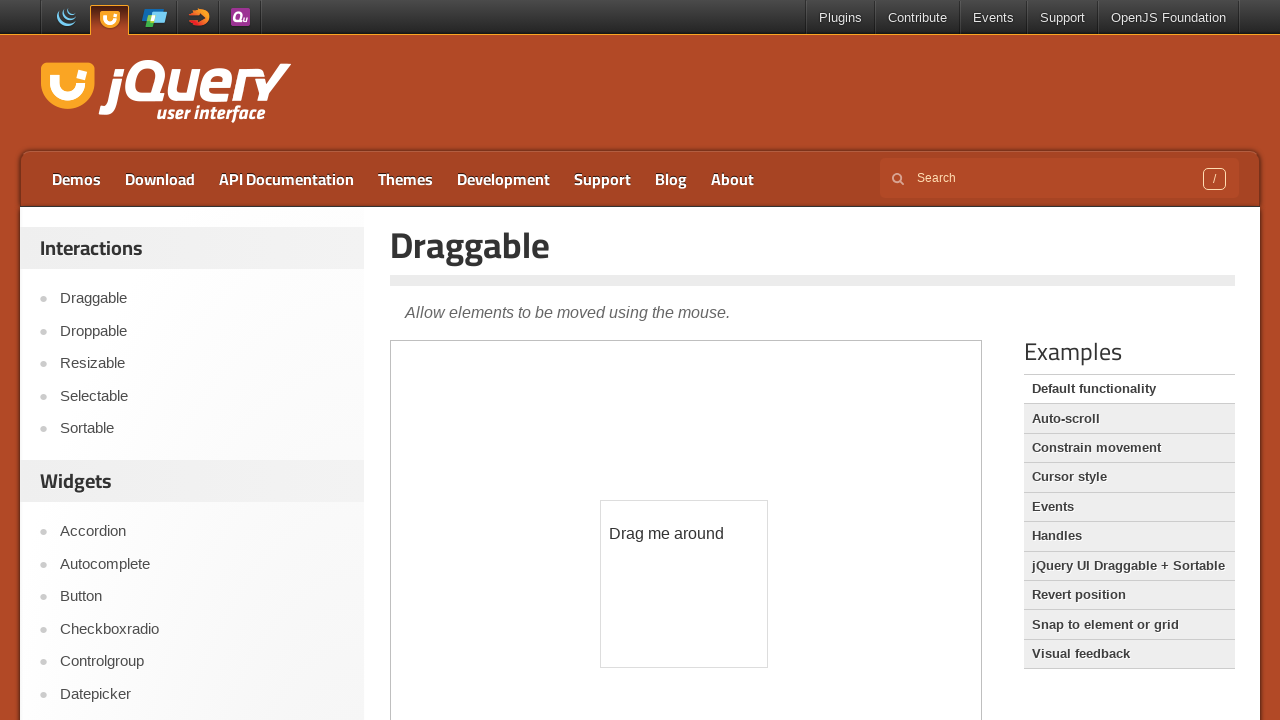

Released mouse button to complete drag operation at (684, 584)
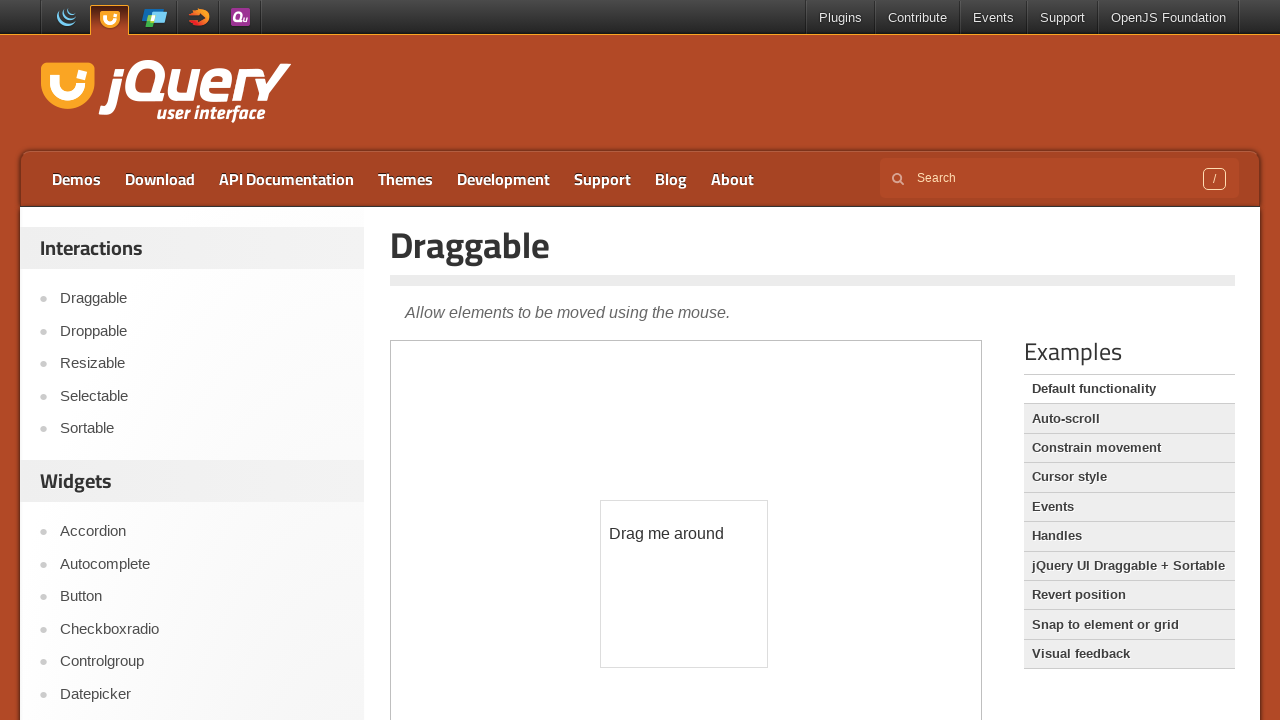

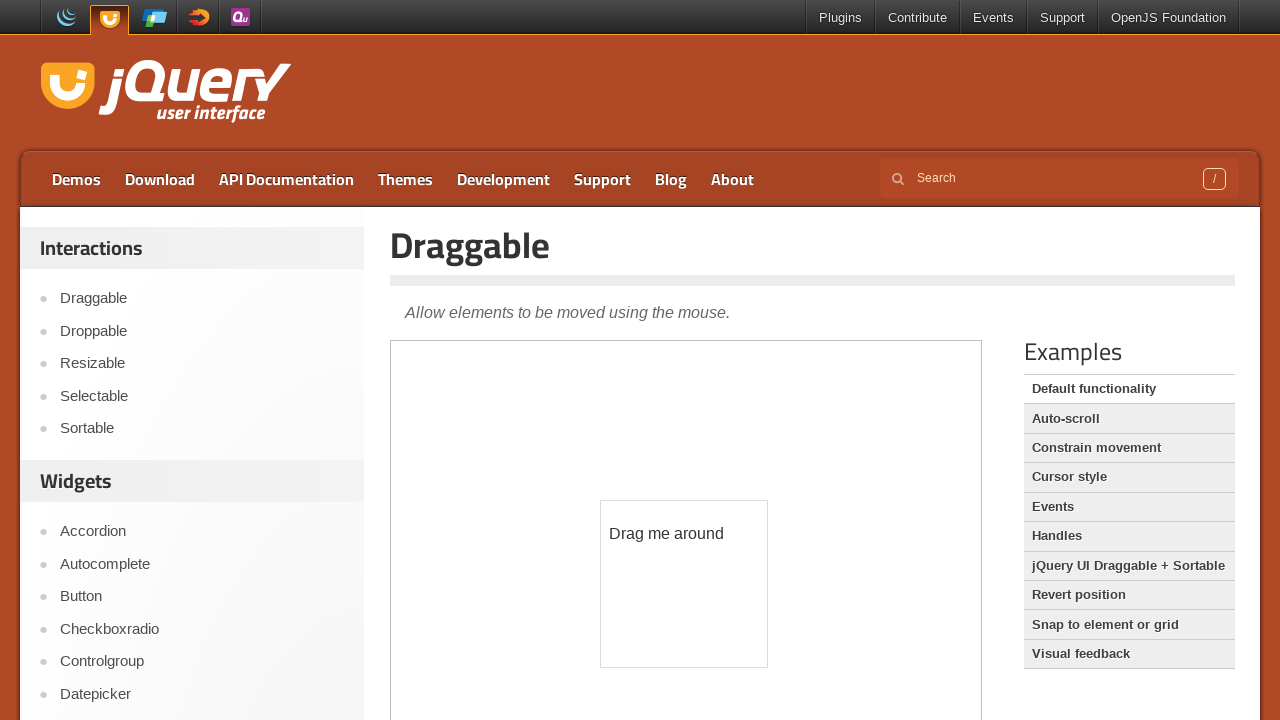